Tests browser multi-window handling by clicking social media links (Twitter, Facebook, YouTube, LinkedIn) that open in new windows, then iterates through all windows, closes child windows, and returns to the parent window.

Starting URL: https://opensource-demo.orangehrmlive.com/web/index.php/auth/login

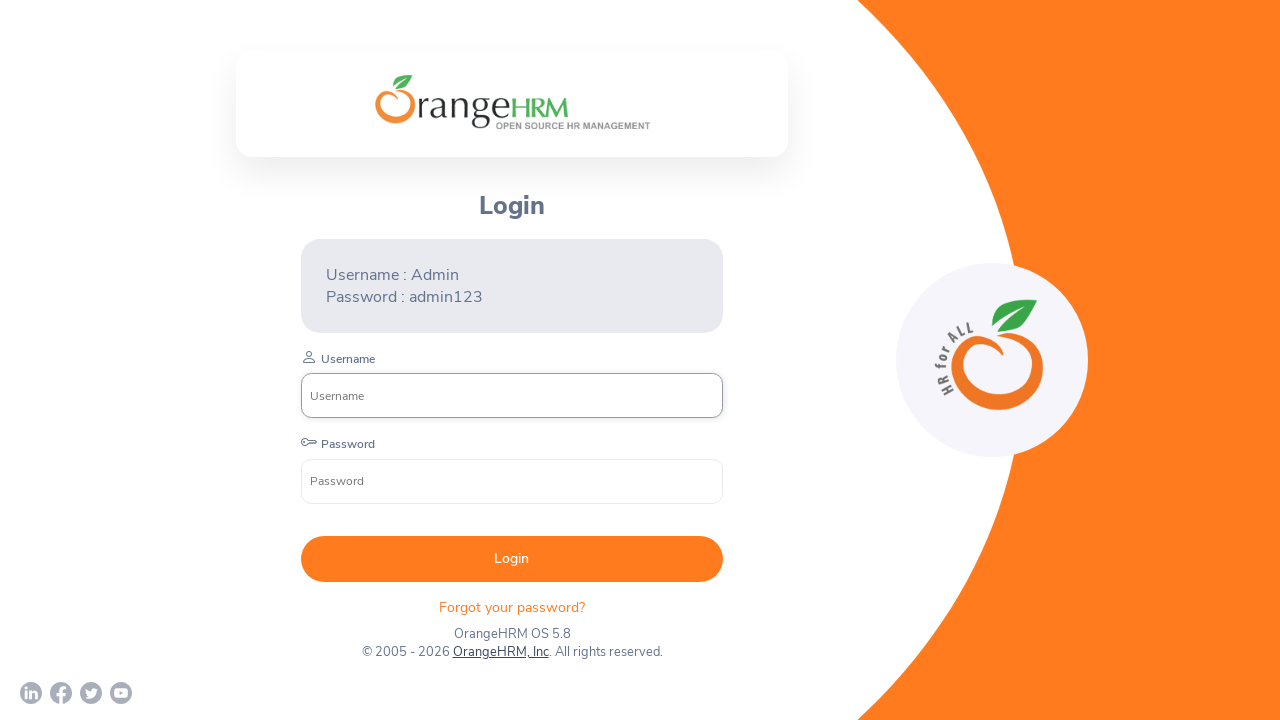

Waited for page to load with networkidle state
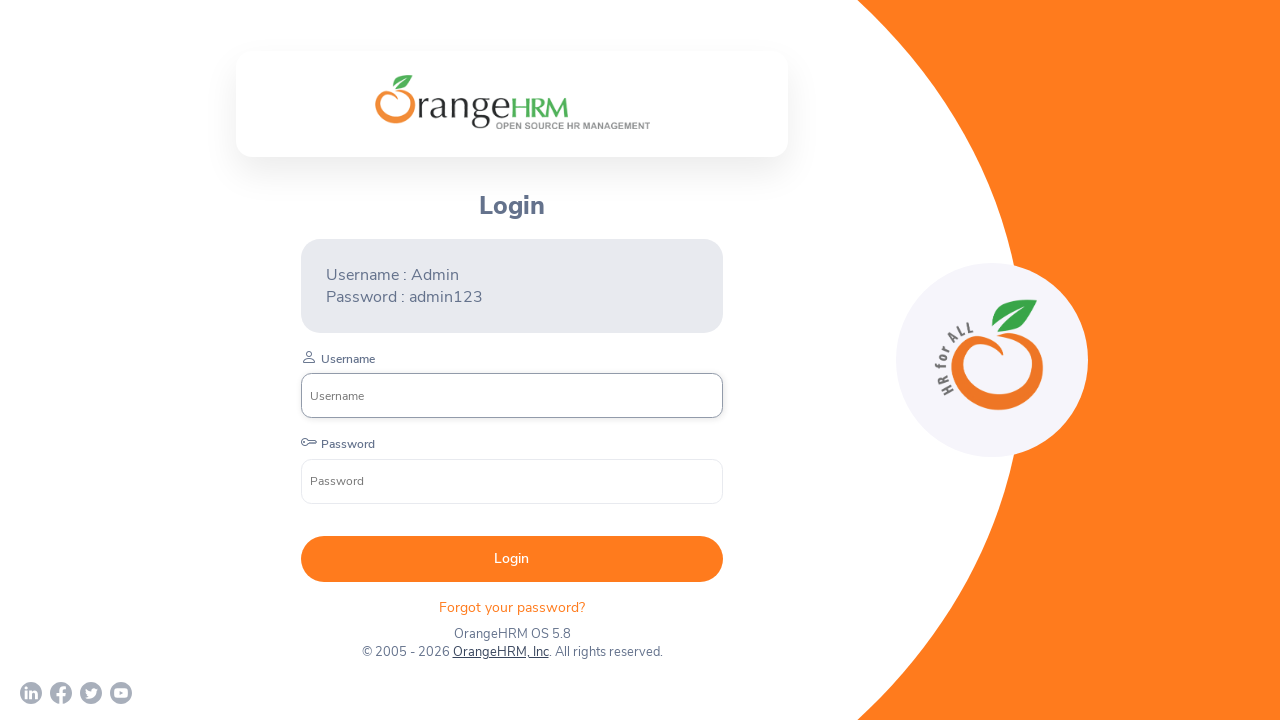

Stored parent page reference
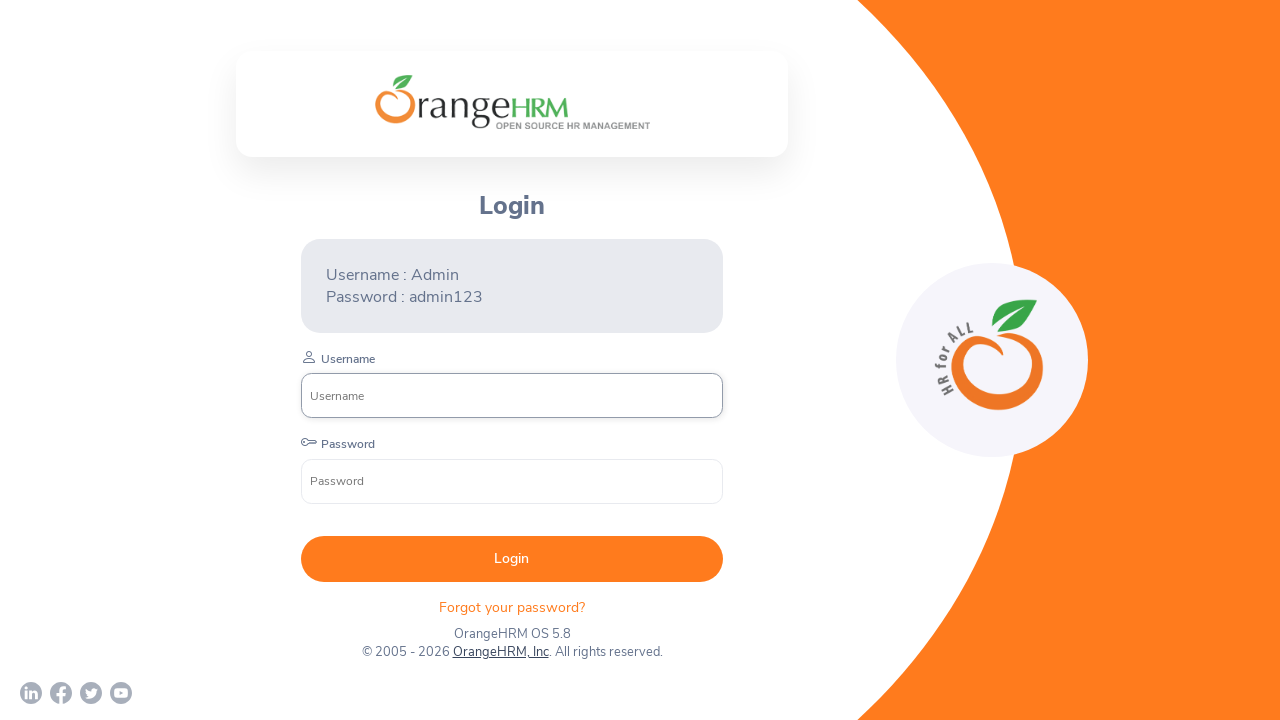

Clicked Twitter link and captured new window at (91, 693) on a[href*='twitter']
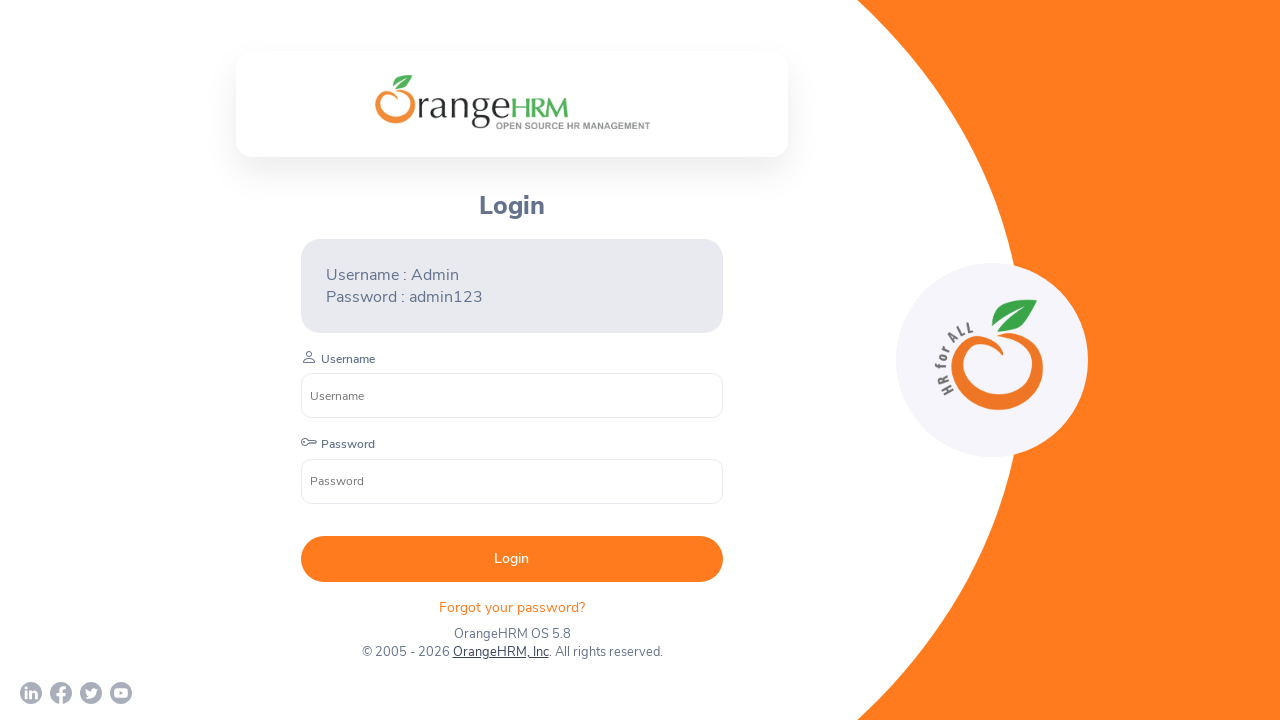

Clicked Facebook link and captured new window at (61, 693) on a[href*='facebook']
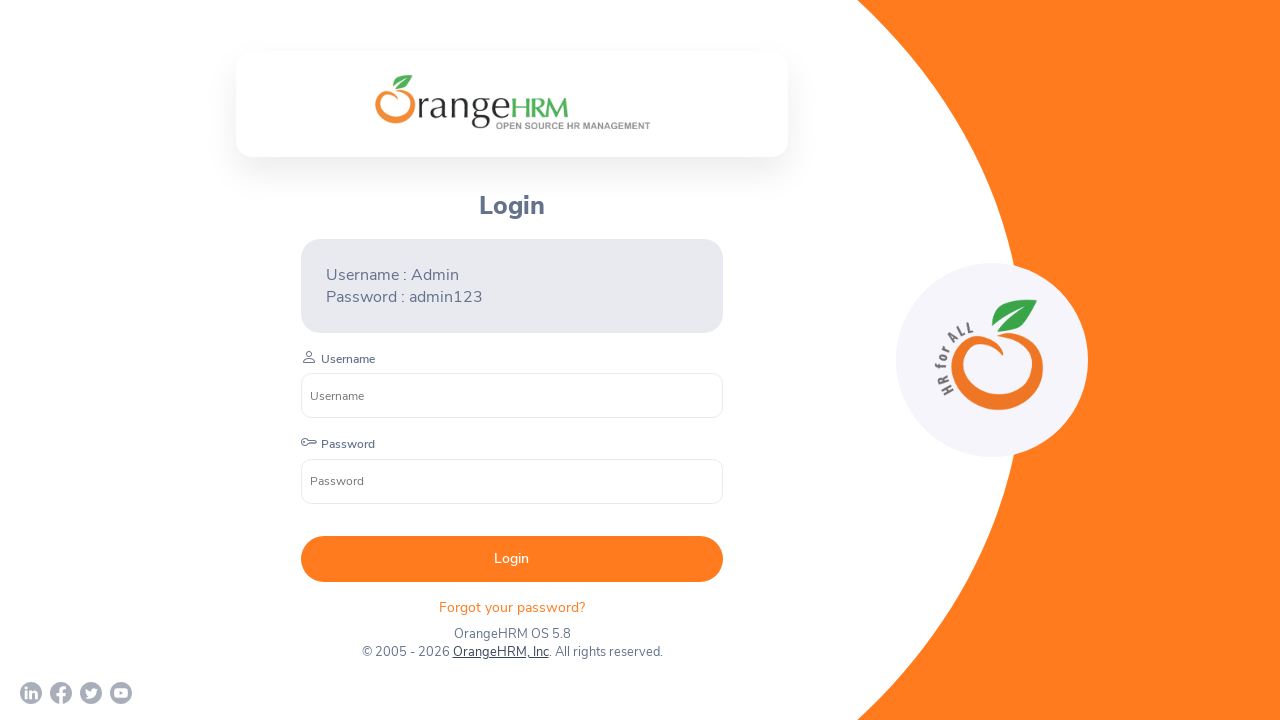

Clicked YouTube link and captured new window at (121, 693) on a[href*='youtube']
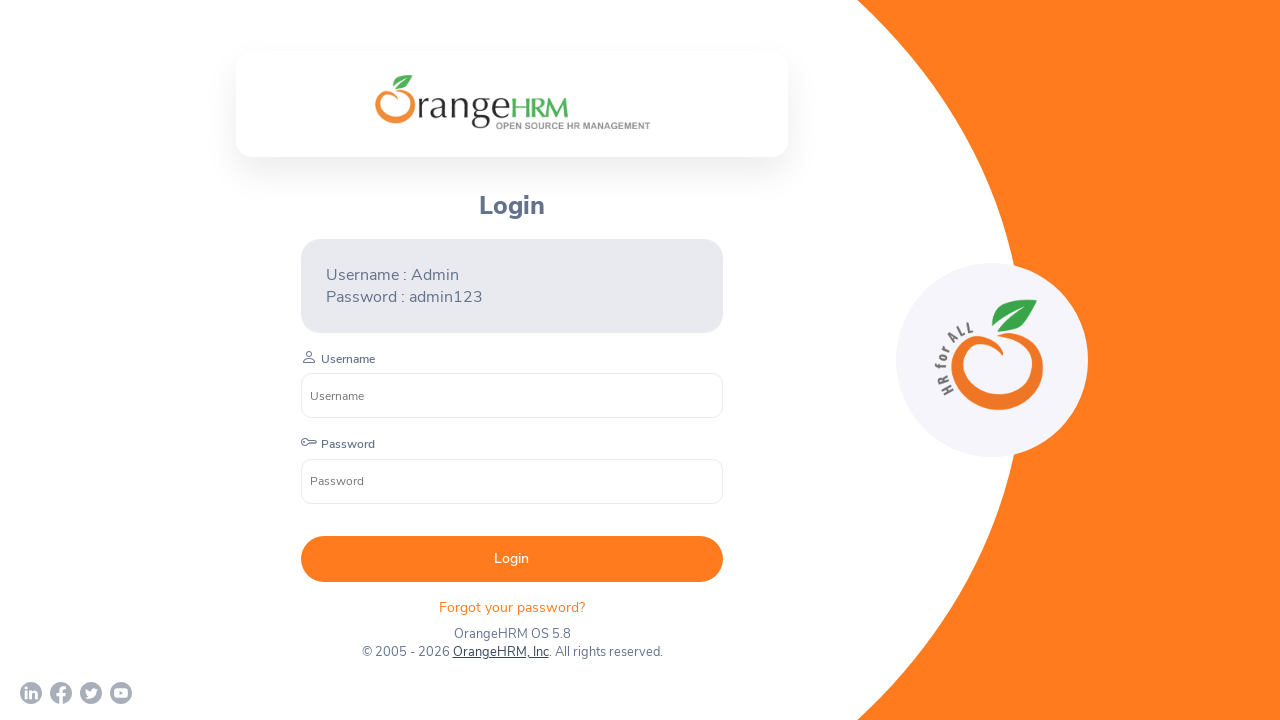

Clicked LinkedIn link and captured new window at (31, 693) on a[href*='linkedin']
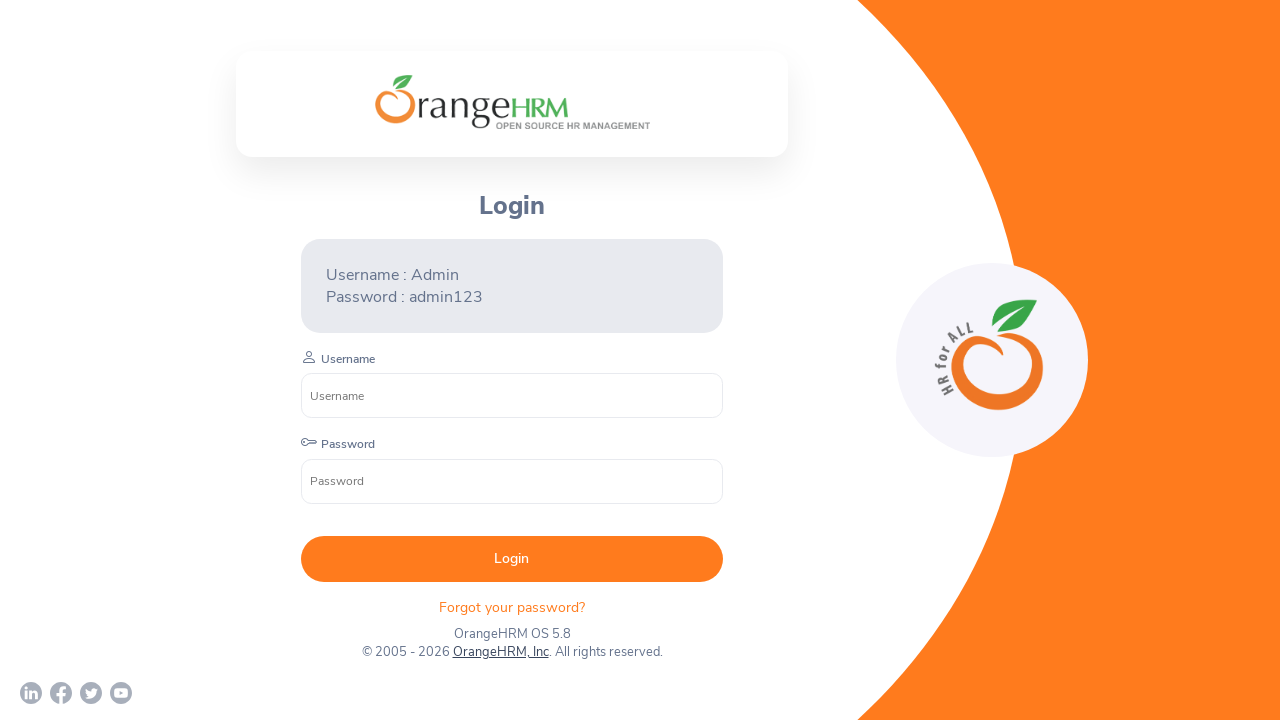

Retrieved all pages from browser context
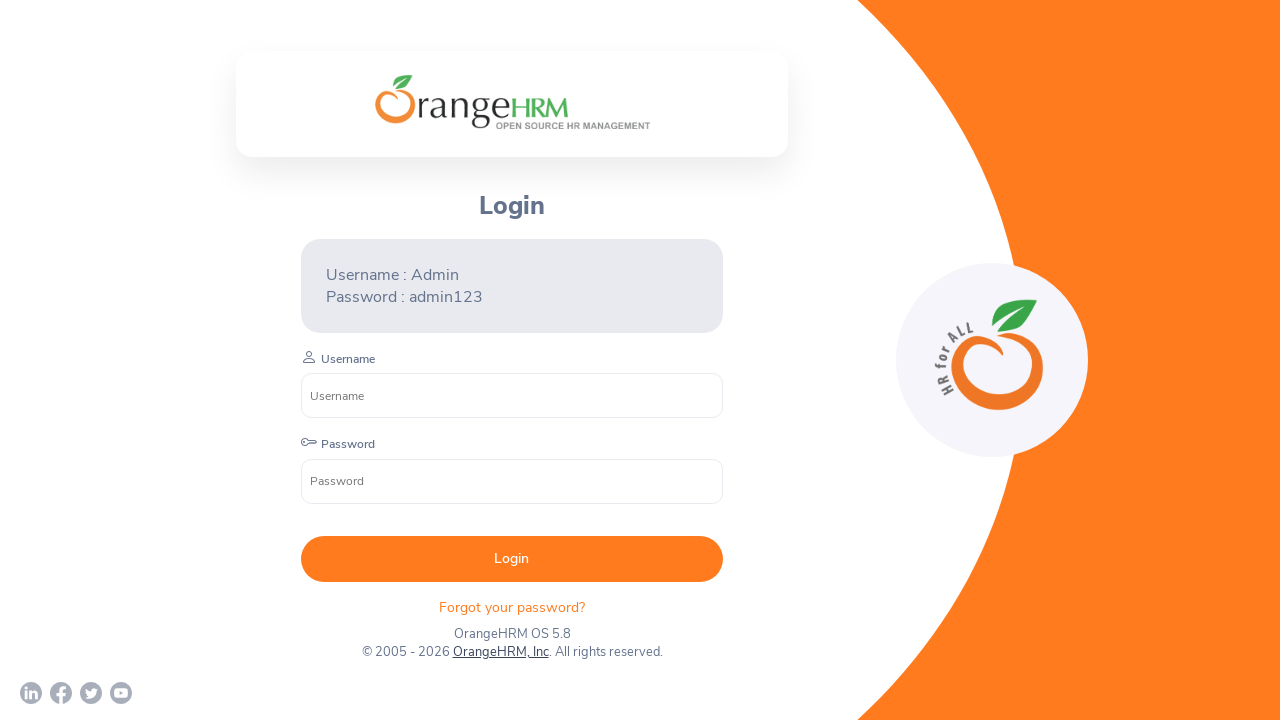

Waited for page to load with domcontentloaded state
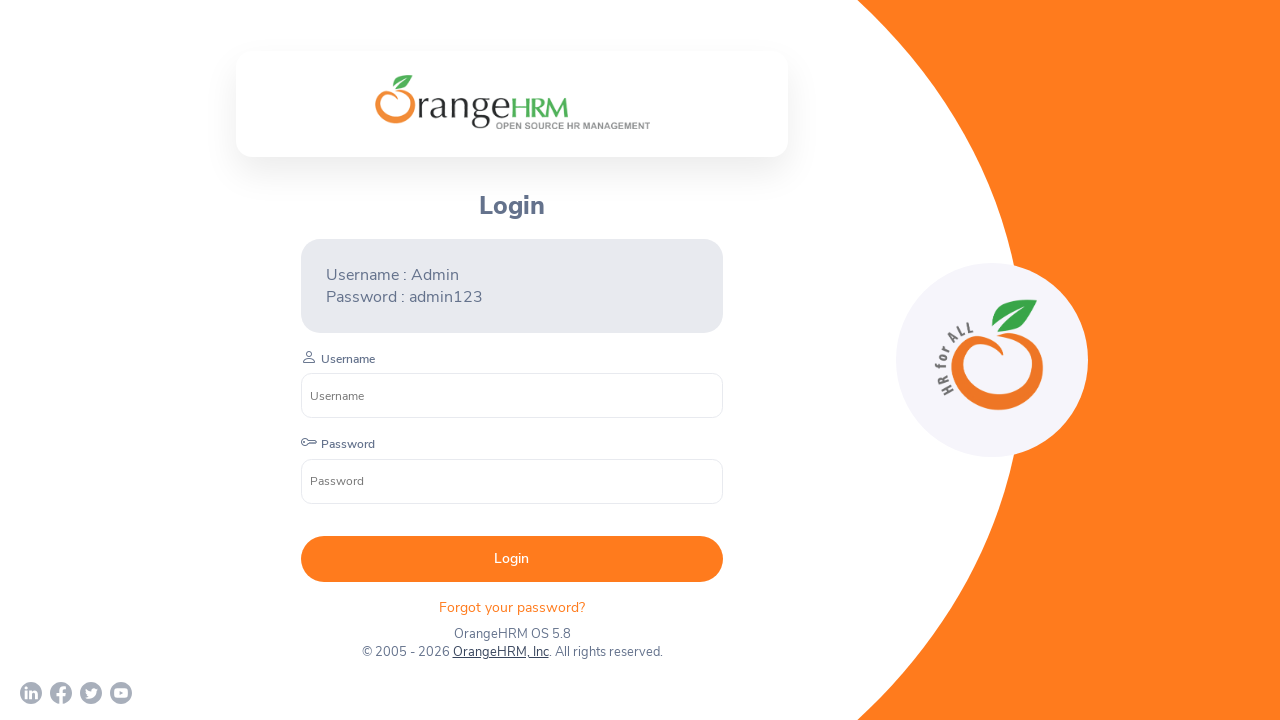

Waited for page to load with domcontentloaded state
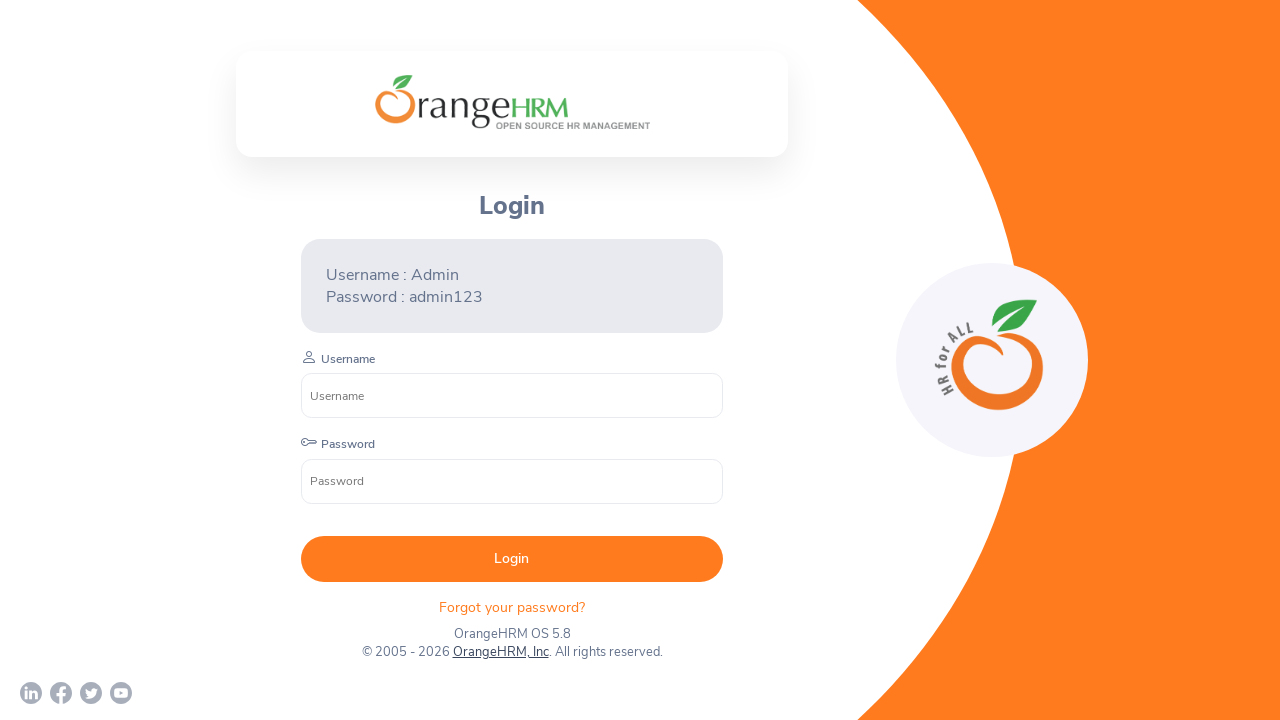

Closed child window
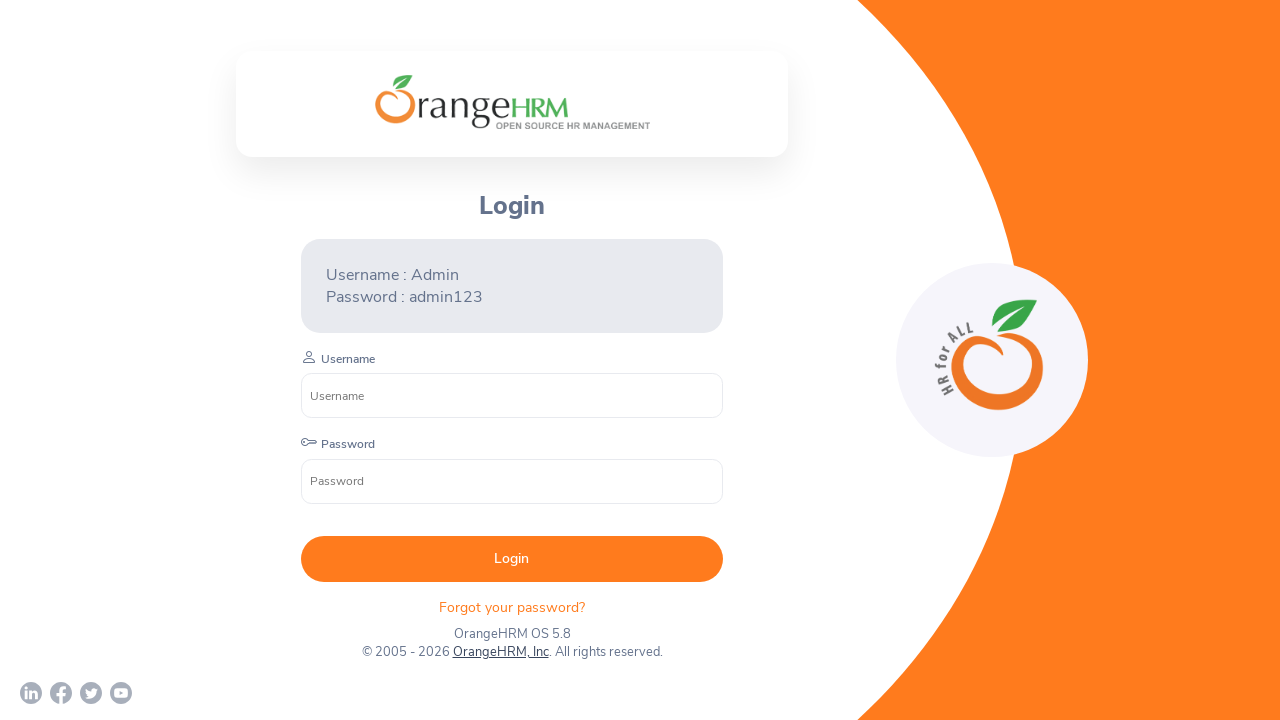

Waited for page to load with domcontentloaded state
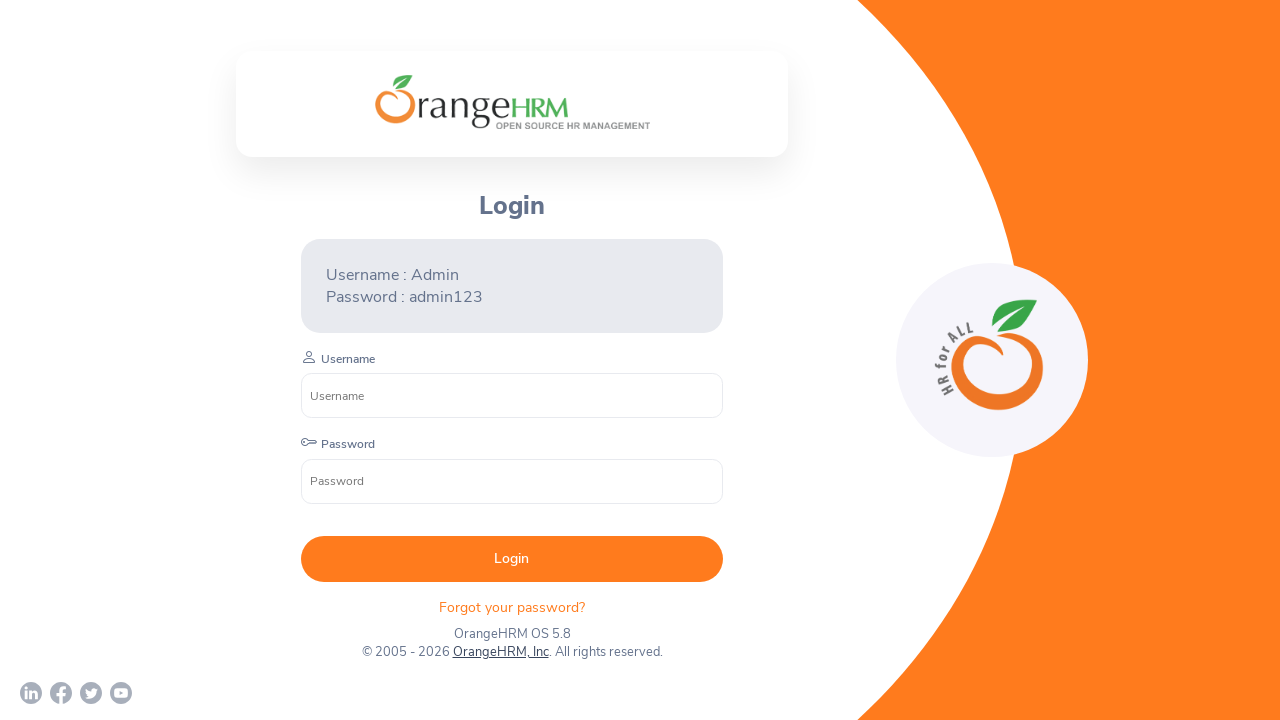

Closed child window
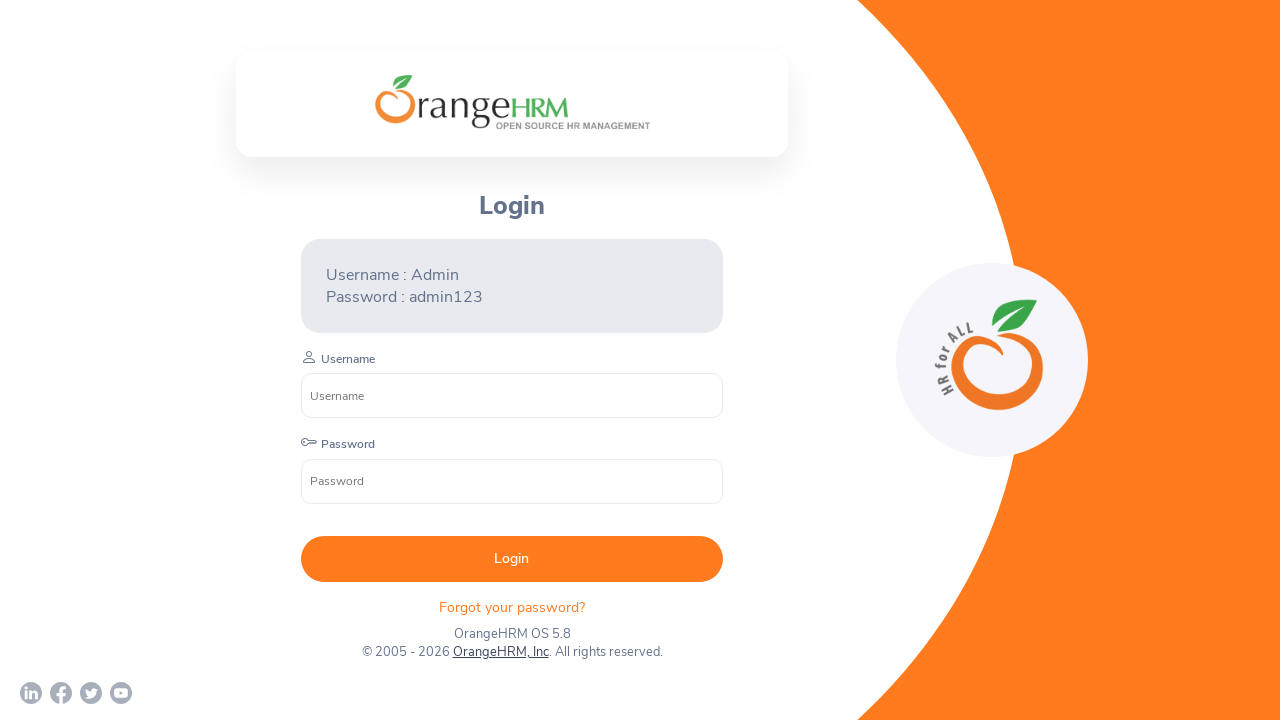

Waited for page to load with domcontentloaded state
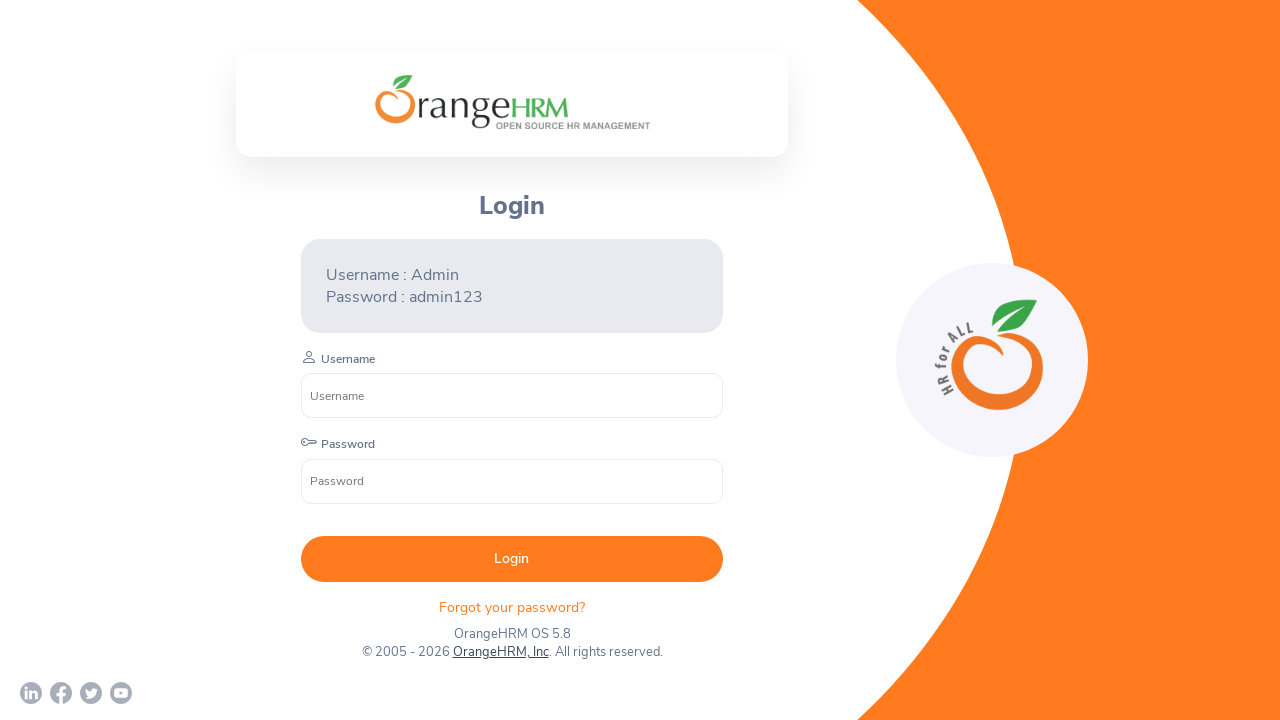

Closed child window
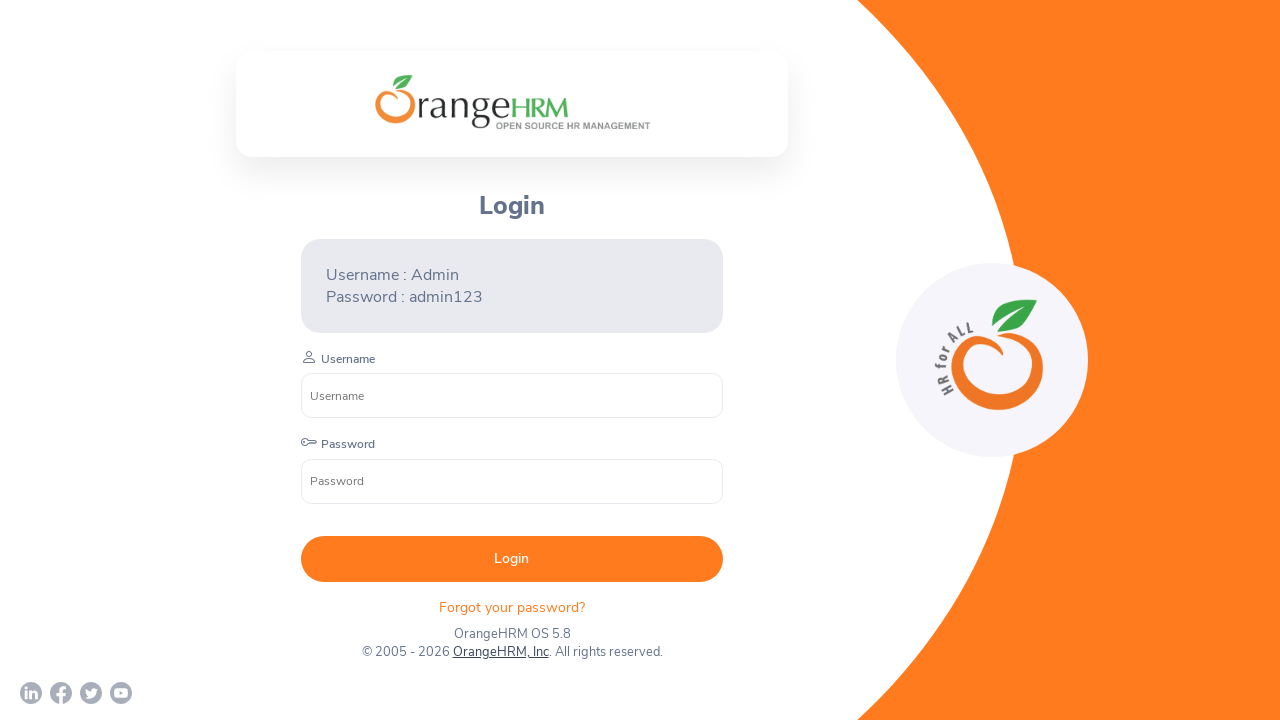

Waited for page to load with domcontentloaded state
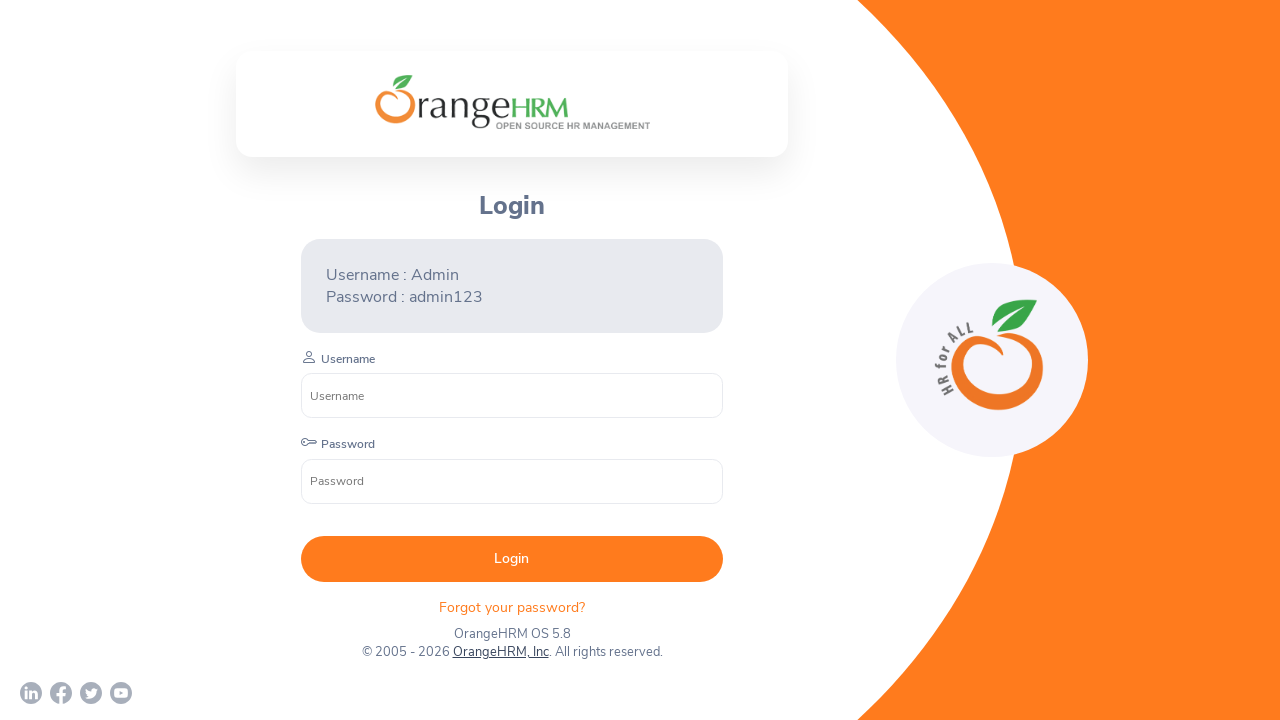

Closed child window
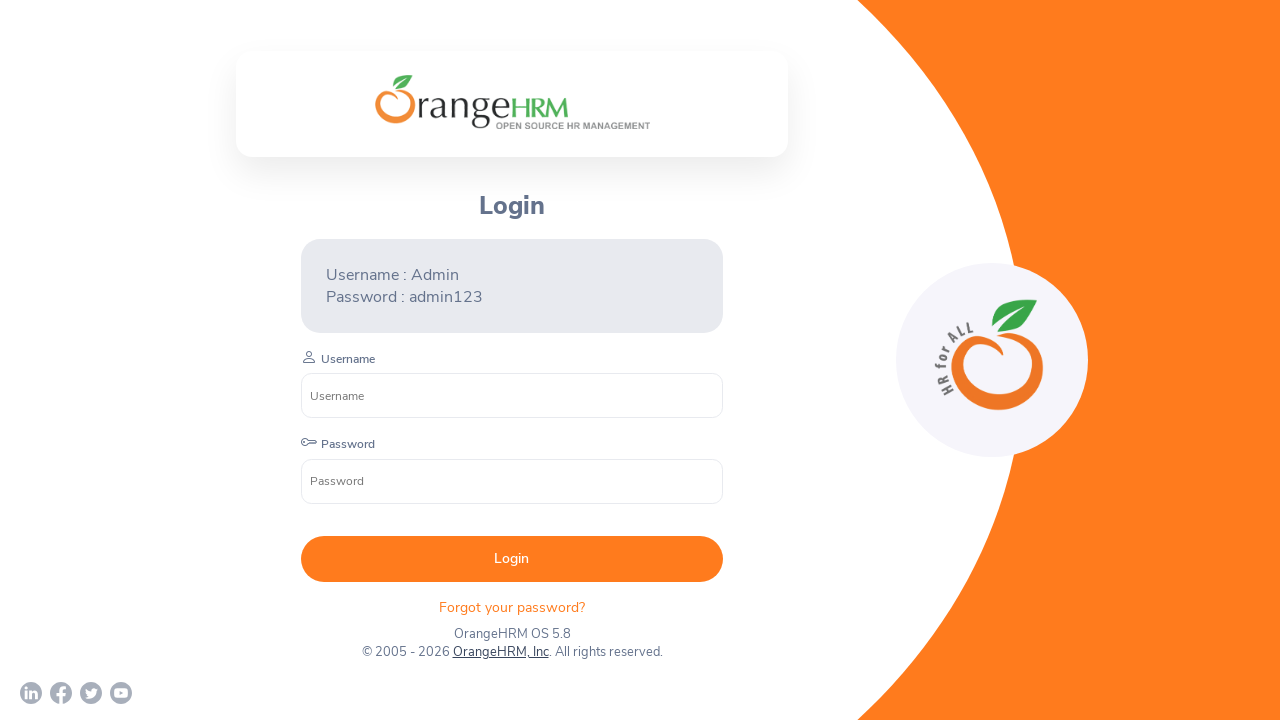

Brought parent page to front
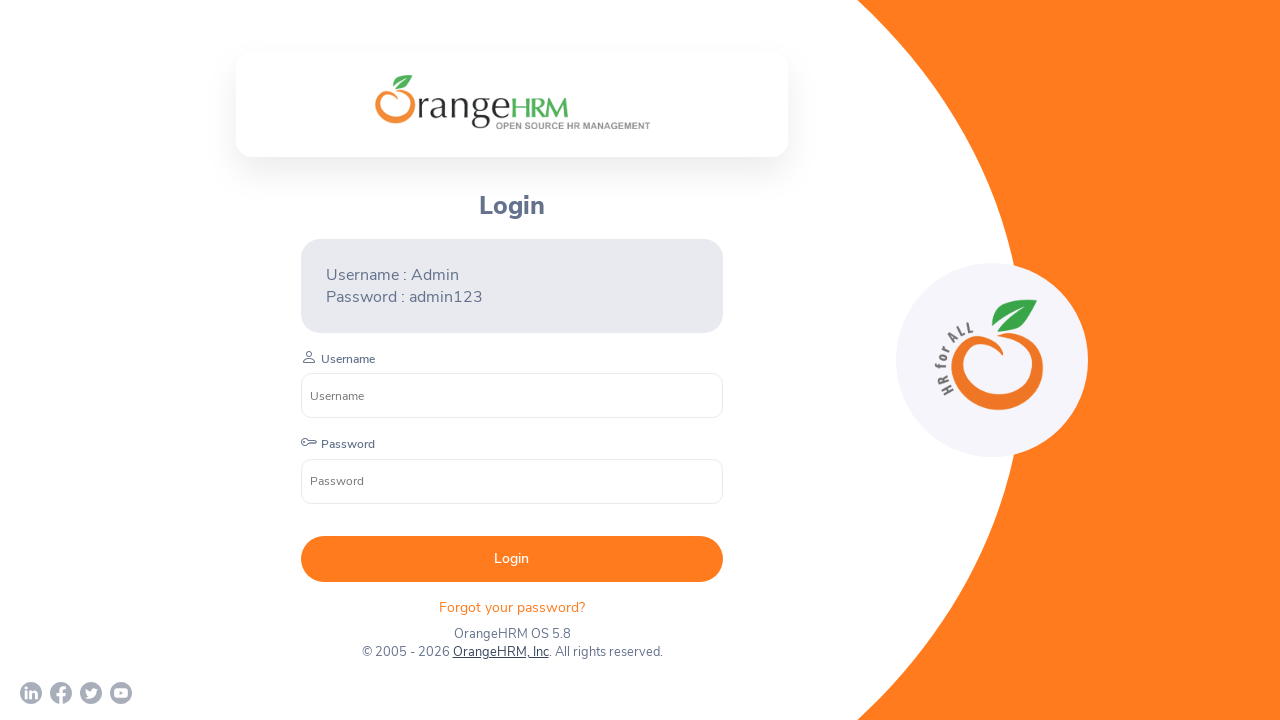

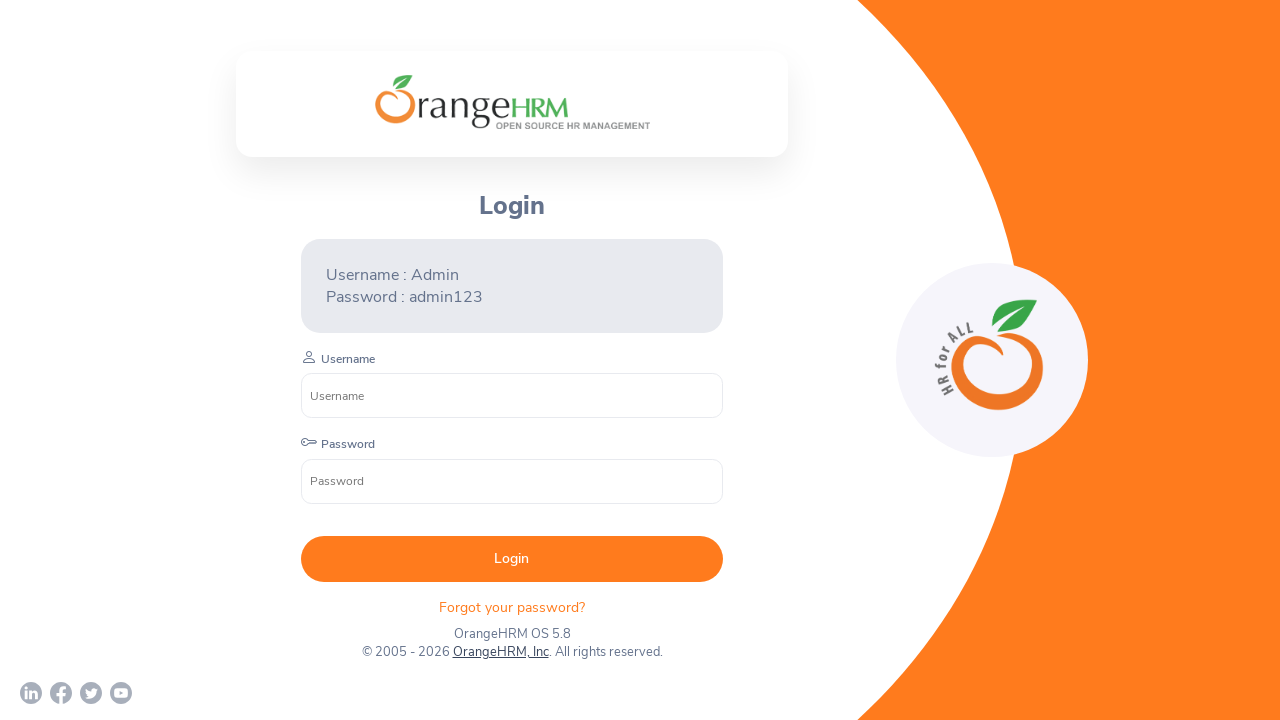